Tests JavaScript Alerts by clicking JS Prompt button, entering text, and verifying the result message

Starting URL: http://the-internet.herokuapp.com/

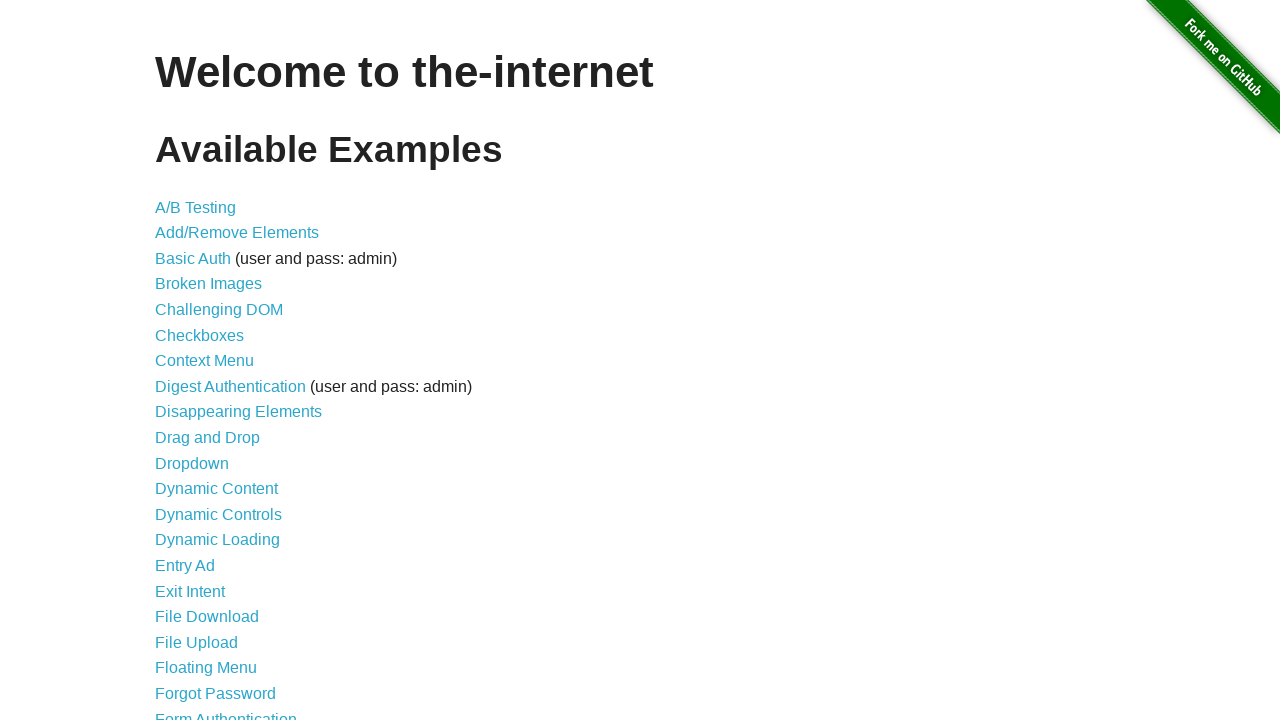

Clicked on JavaScript Alerts link at (214, 361) on a[href='/javascript_alerts']
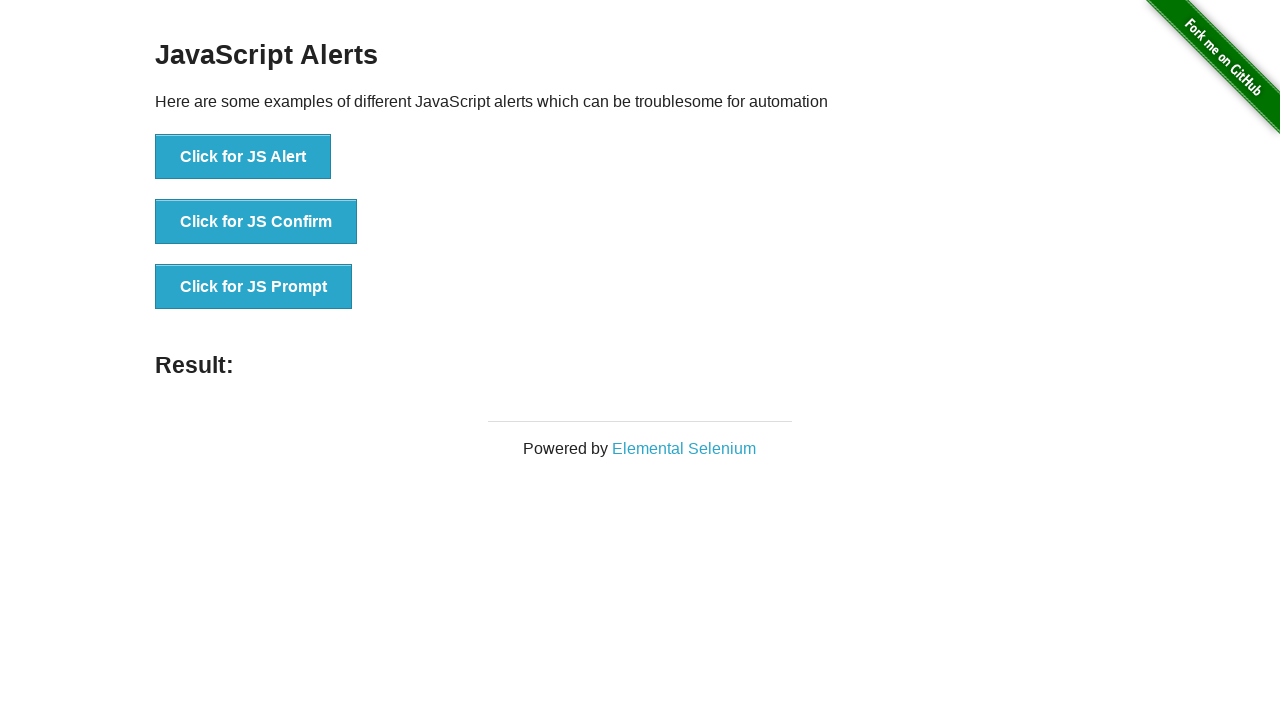

Waited for JS Prompt button to load
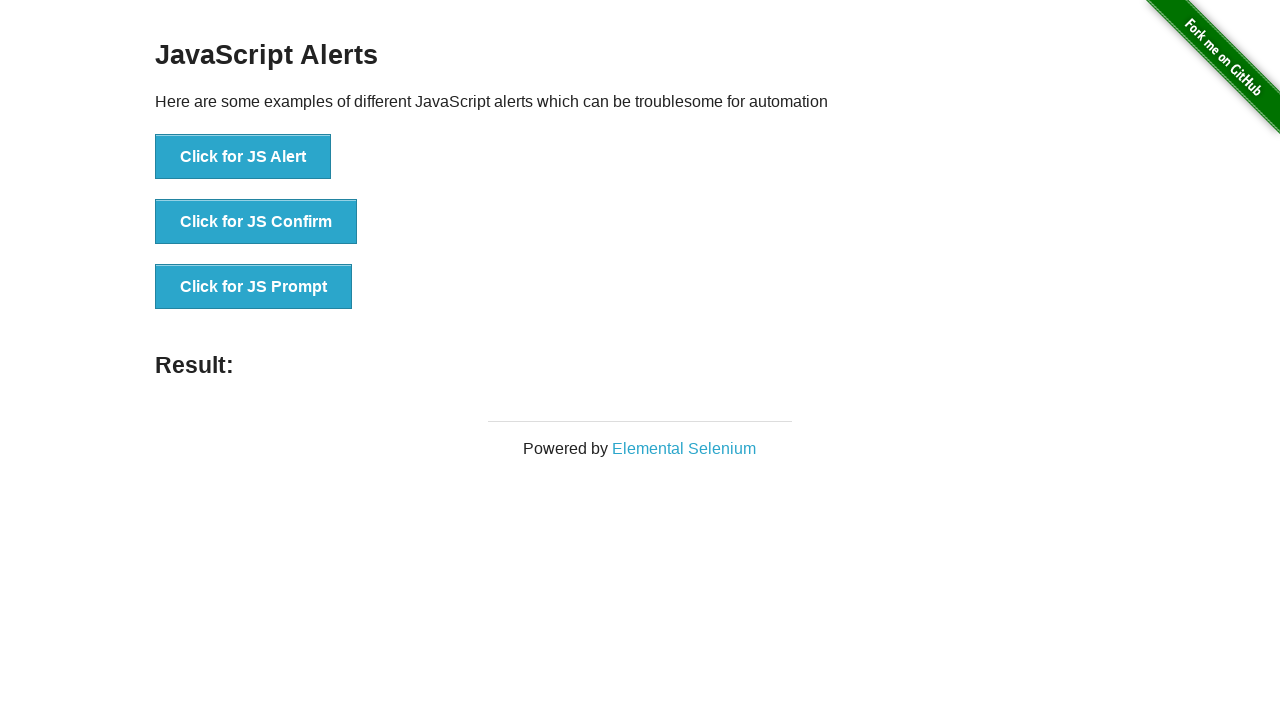

Set up dialog handler to accept prompt with text 'Hello Playwright Test'
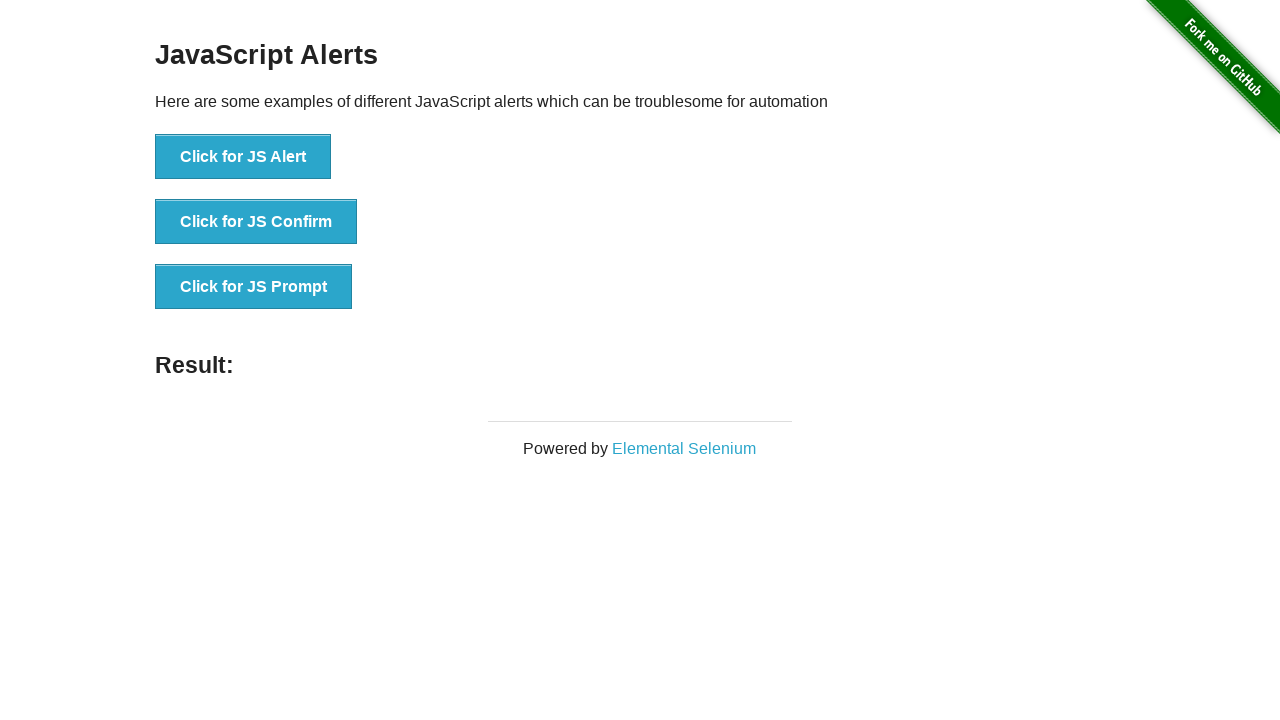

Clicked on 'Click for JS Prompt' button, triggering the dialog at (254, 287) on button[onclick='jsPrompt()']
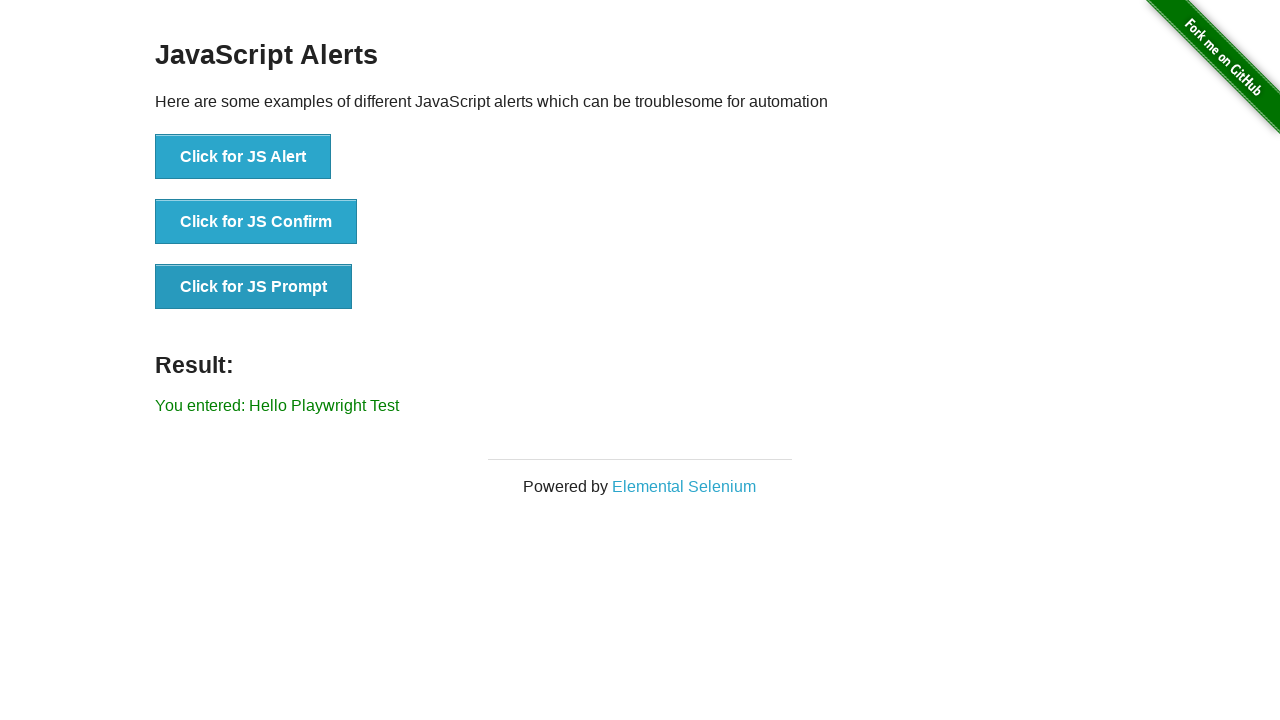

Verified that result message contains the entered text 'Hello Playwright Test'
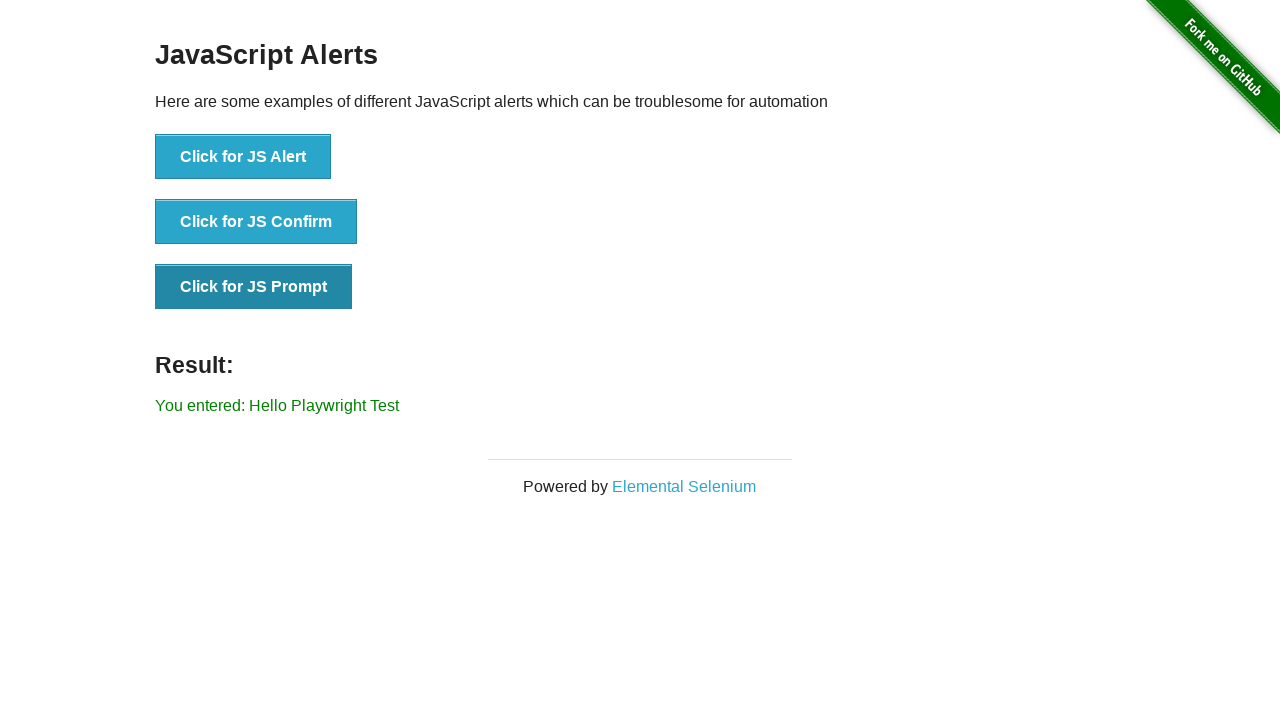

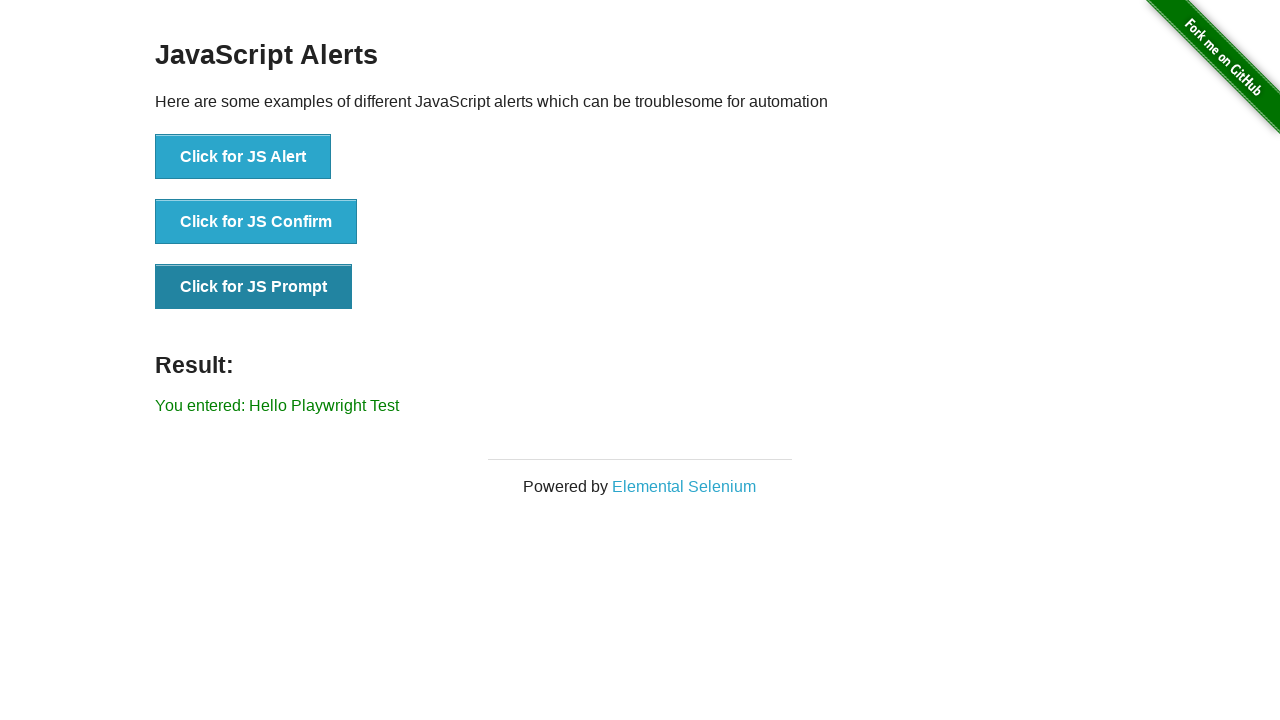